Searches for Garden Grove City Council meetings by filling search criteria and filtering by organization

Starting URL: https://agendasuite.org/iip/gardengrove/search

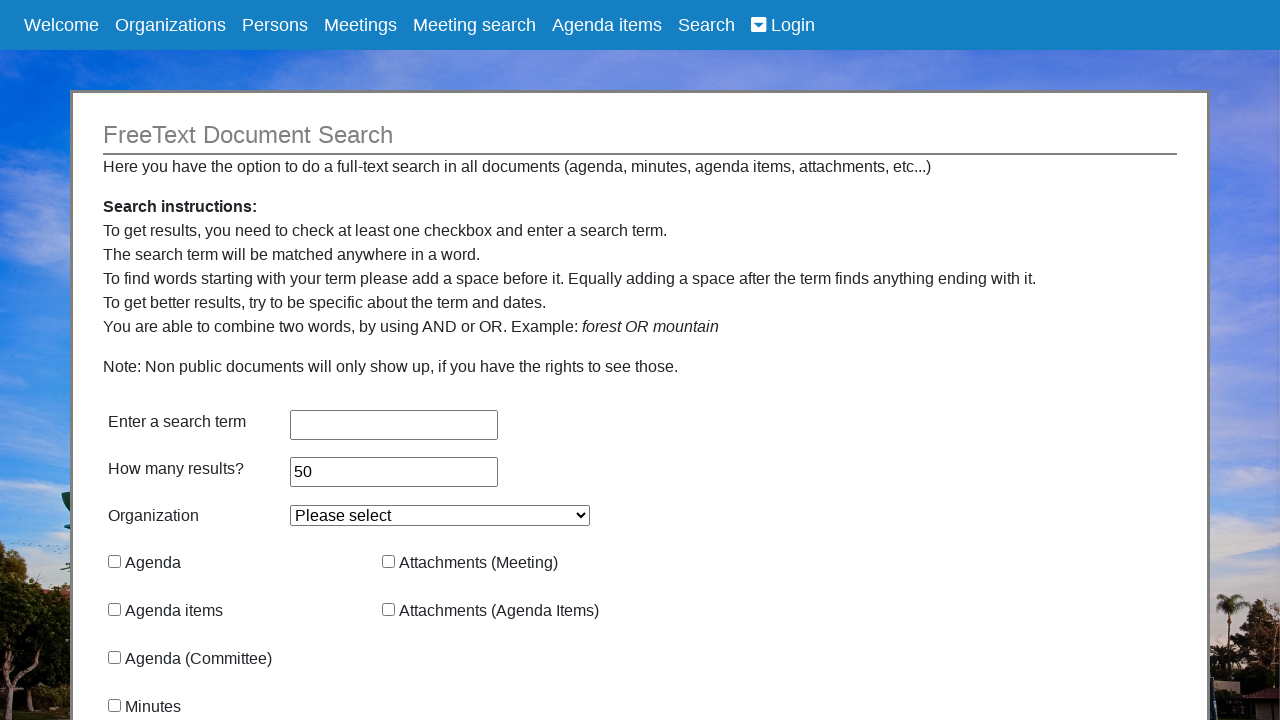

Search interface loaded - search button found
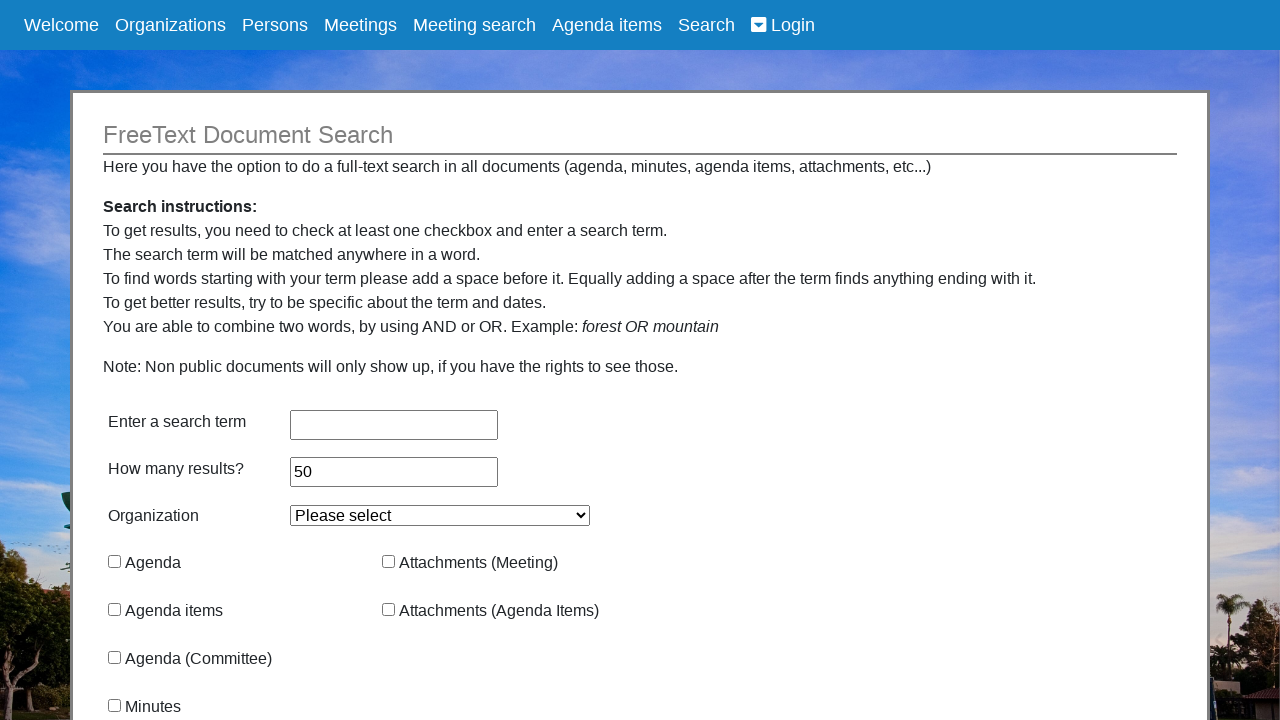

Filled search string field with '.' on #SearchFilters_SearchString
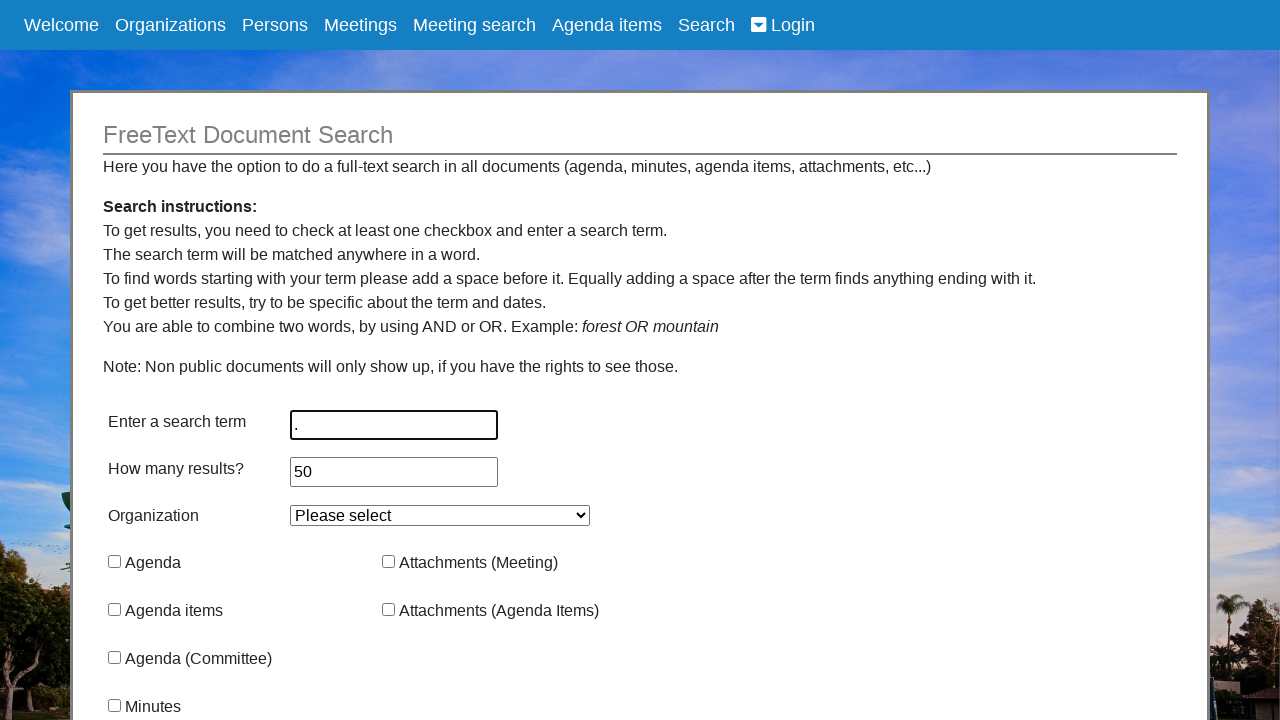

Selected 'City Council' from organization filter dropdown on #SearchFilters_SelectedOrganizationFilterId
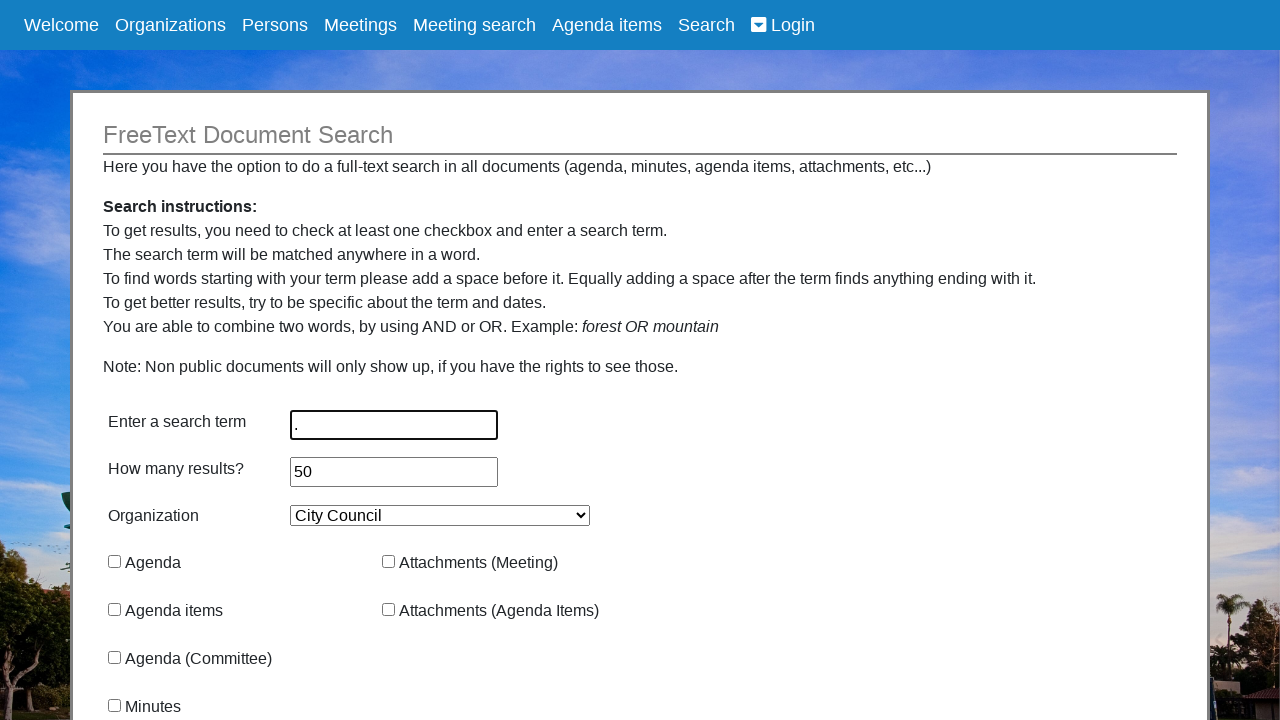

Clicked agenda notification checkbox at (114, 562) on #SearchFilters_InNotification
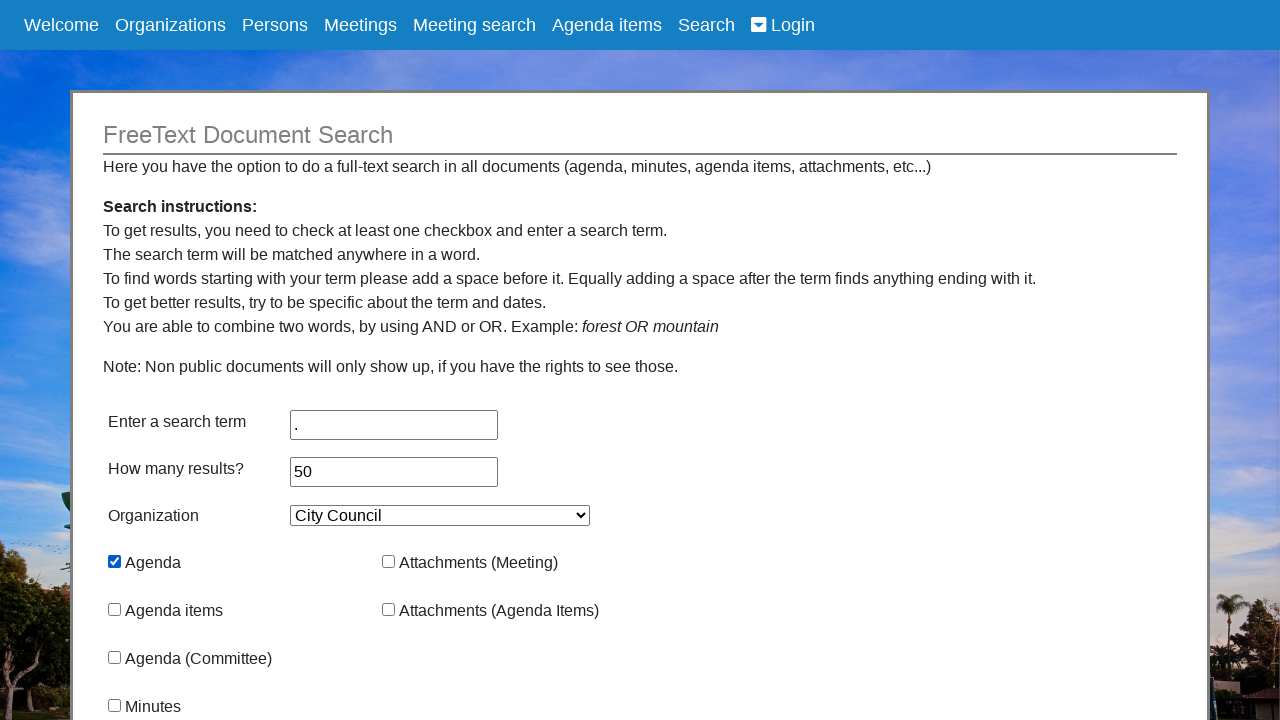

Clicked search button to perform search at (254, 600) on #searchbutton
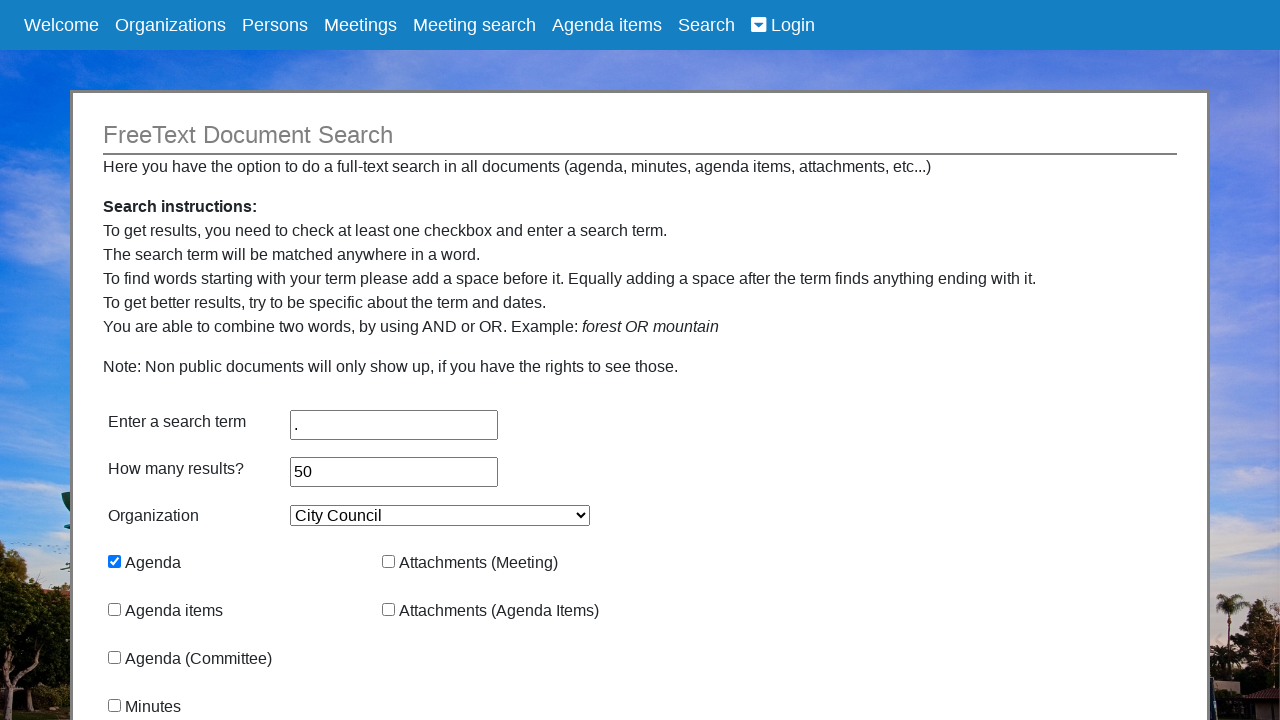

Search results loaded with City Council meetings
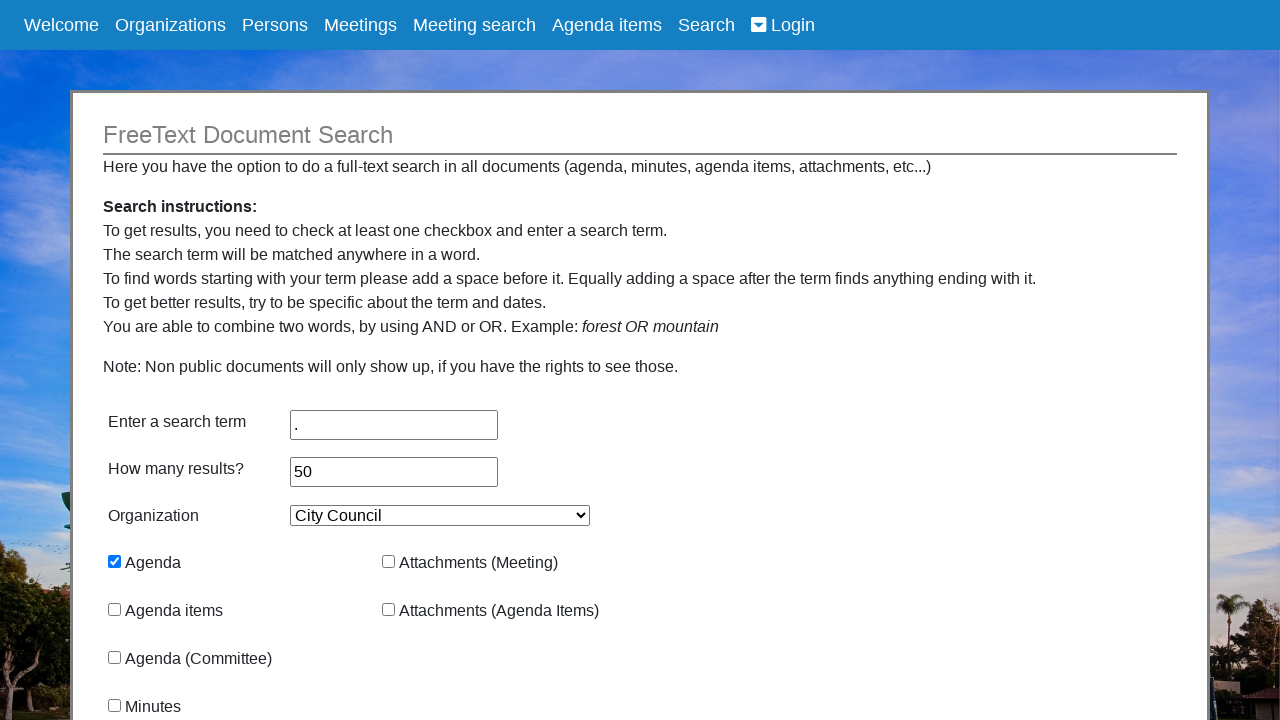

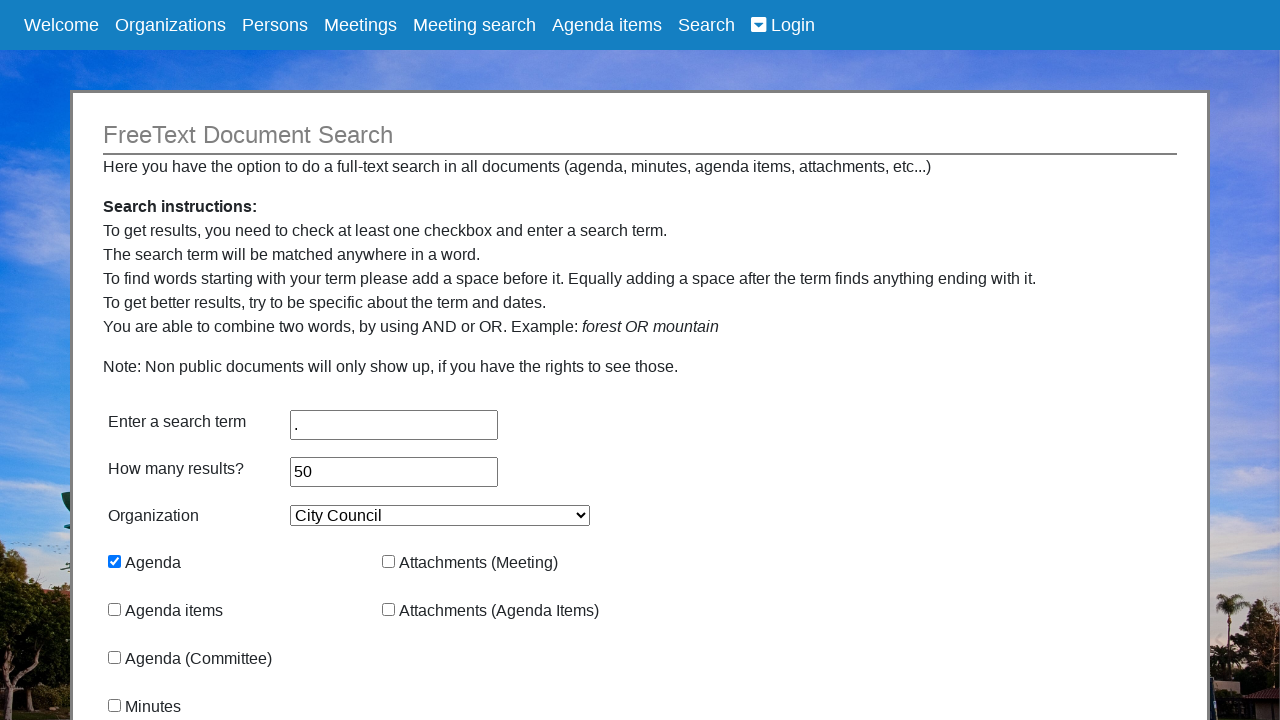